Tests email field validation by entering an invalid email, verifying error message appears, then correcting it with a valid email.

Starting URL: https://skryabin.com/webdriver/html/quote.html

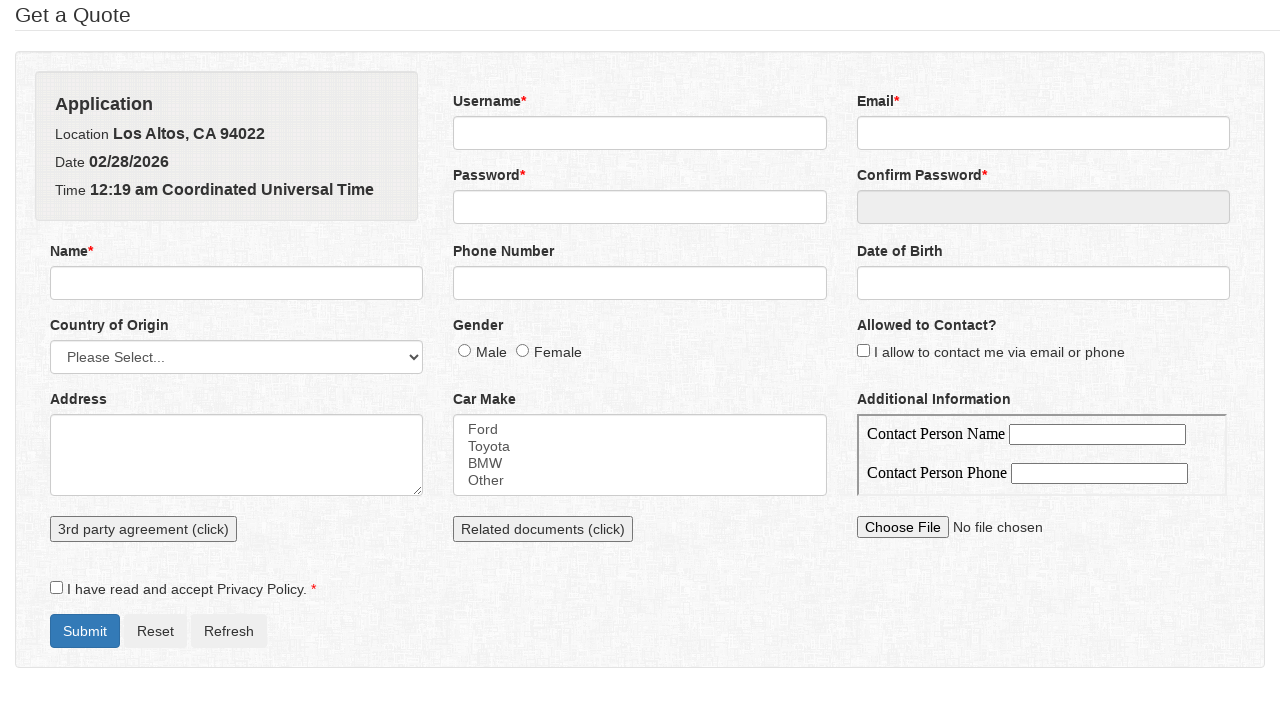

Cleared email field on input[name='email']
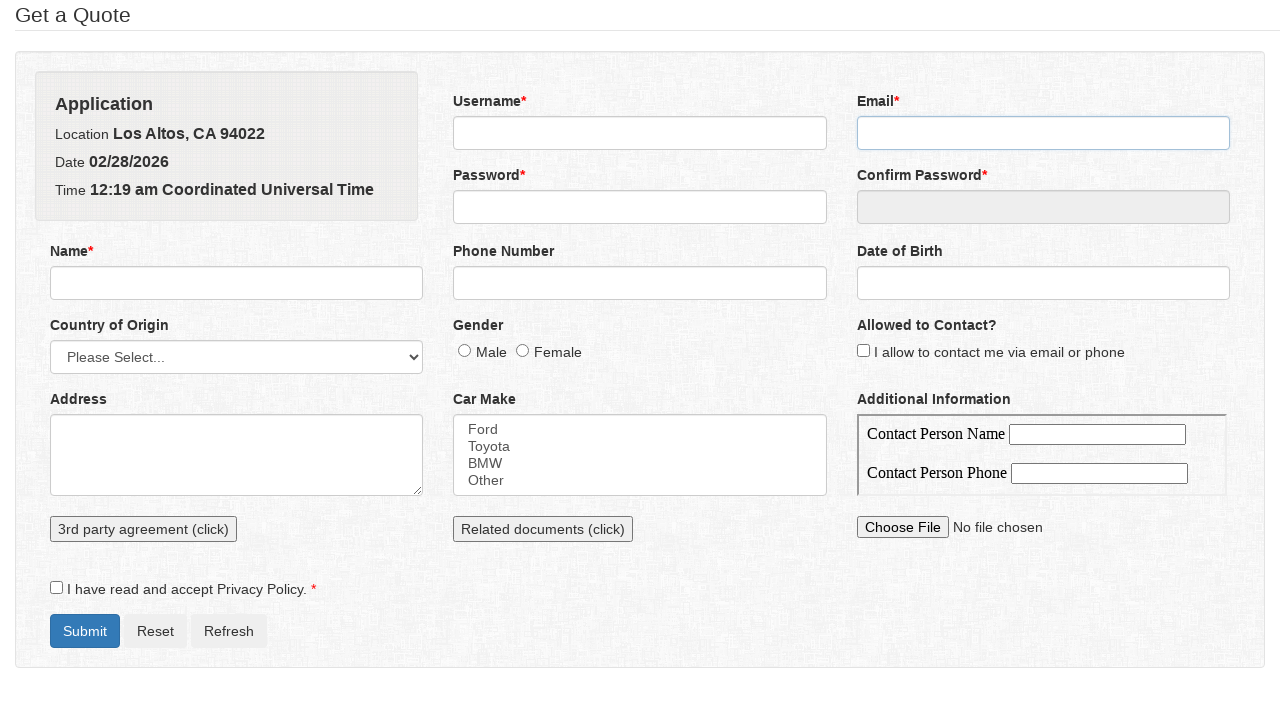

Entered invalid email 'outlook.com' (missing @ symbol) on input[name='email']
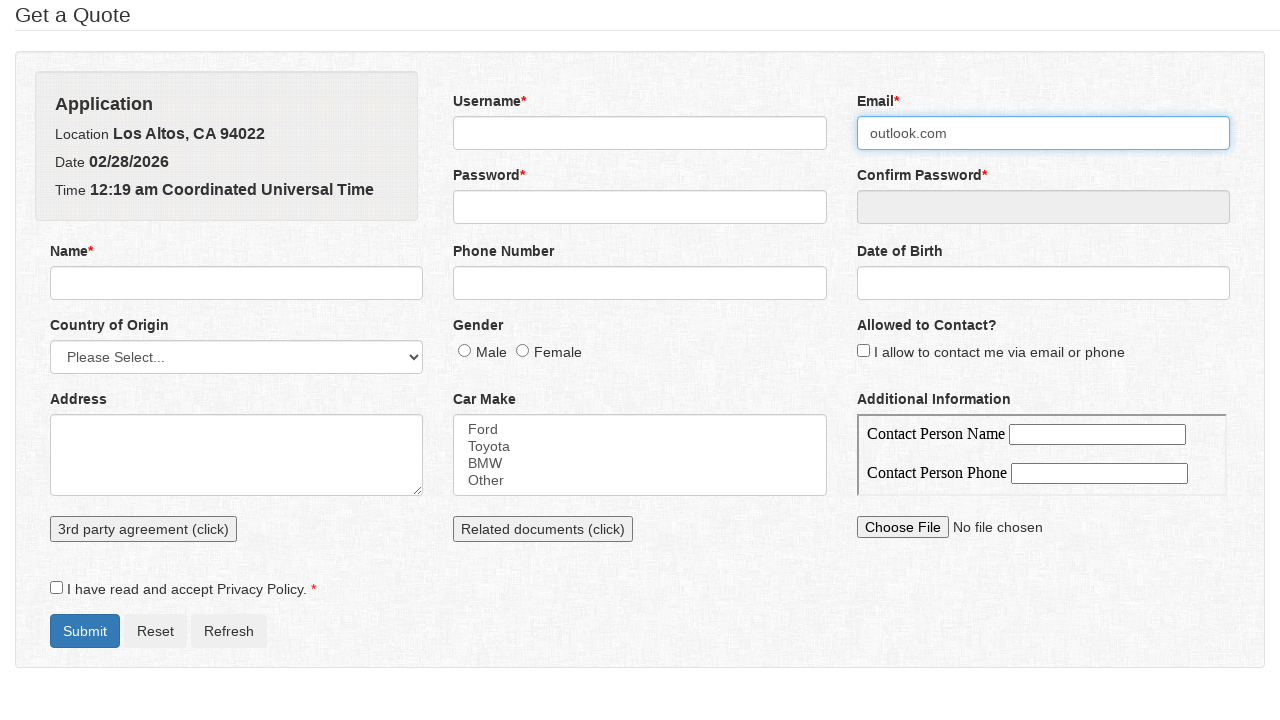

Pressed Enter to trigger form validation on input[name='email']
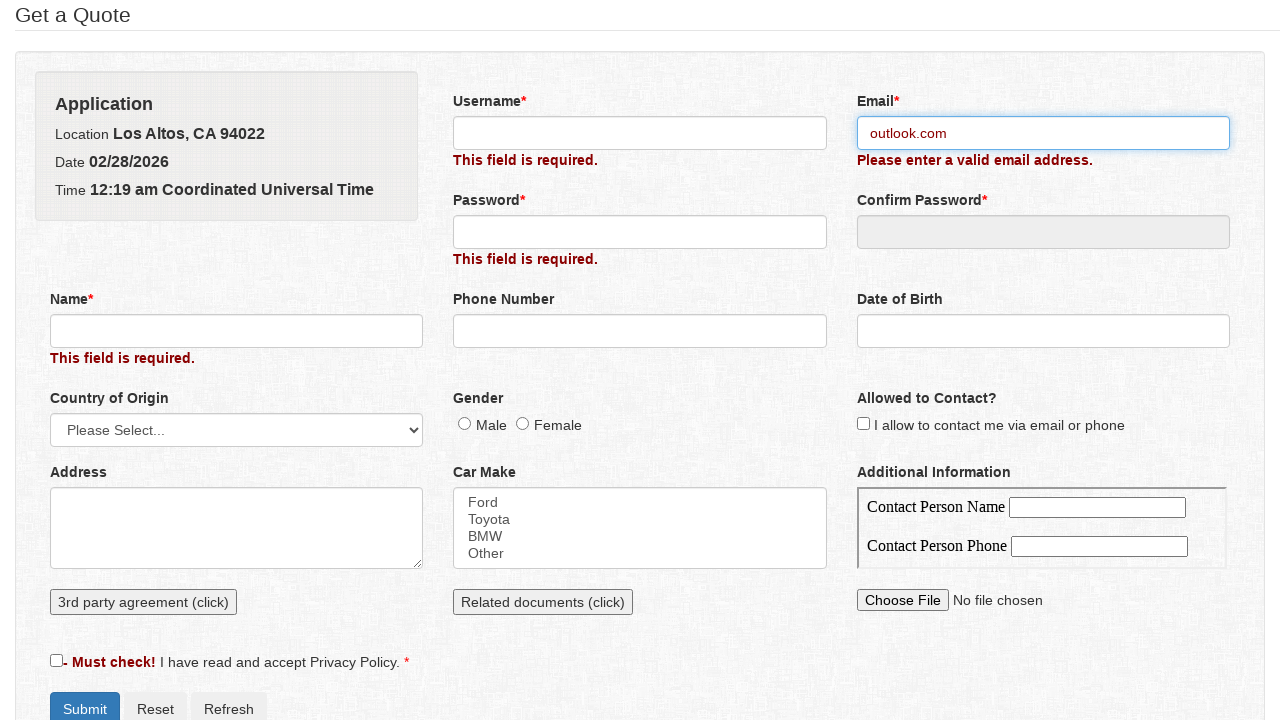

Email error message appeared
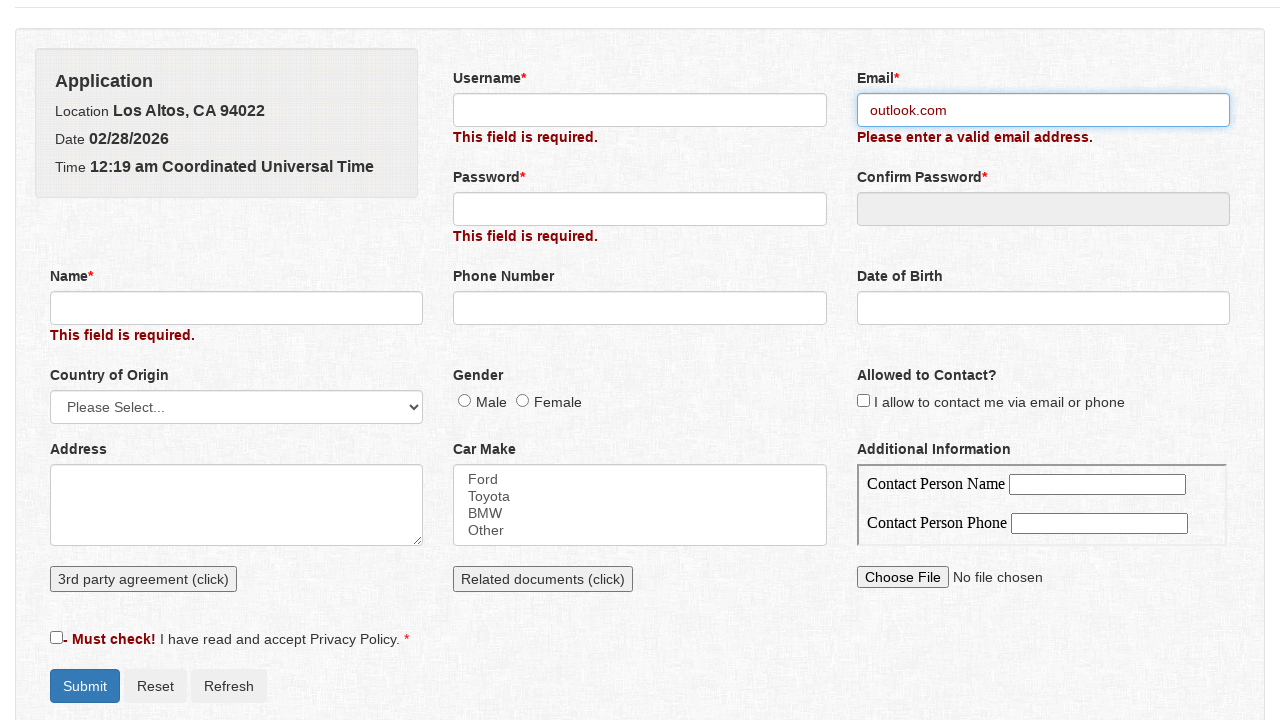

Verified error message is visible
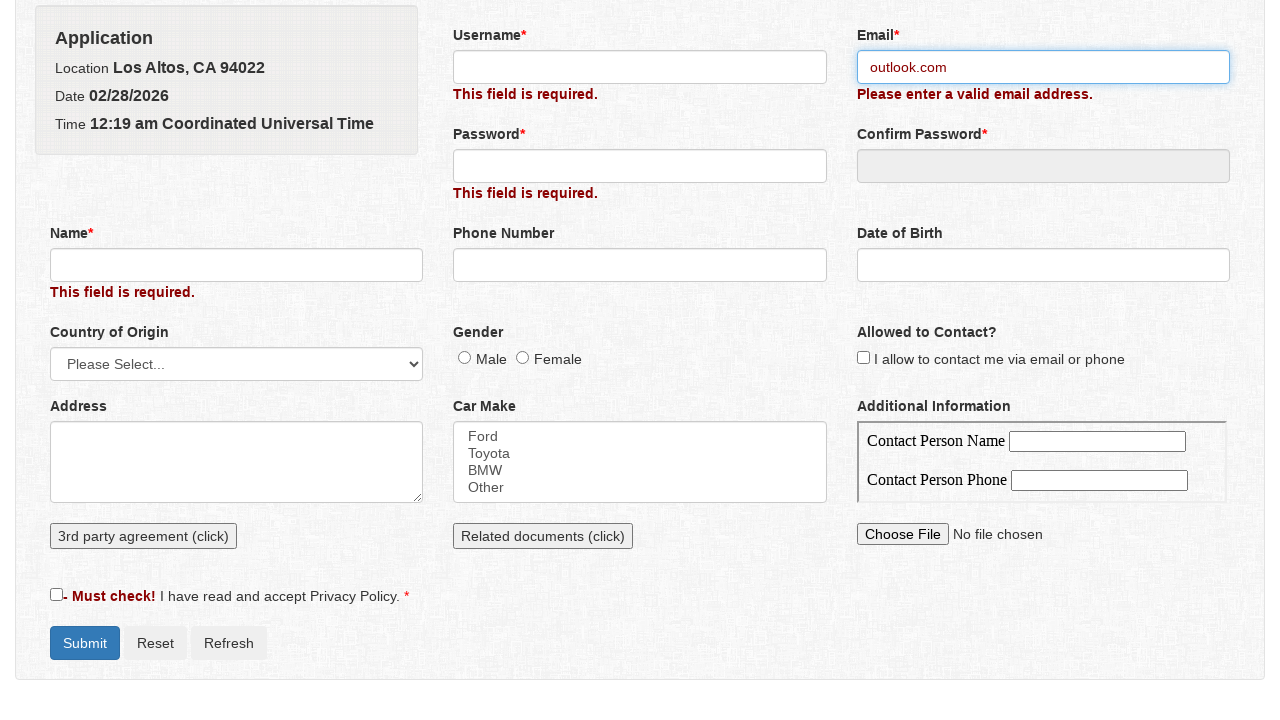

Clicked on email field at (1043, 67) on input[name='email']
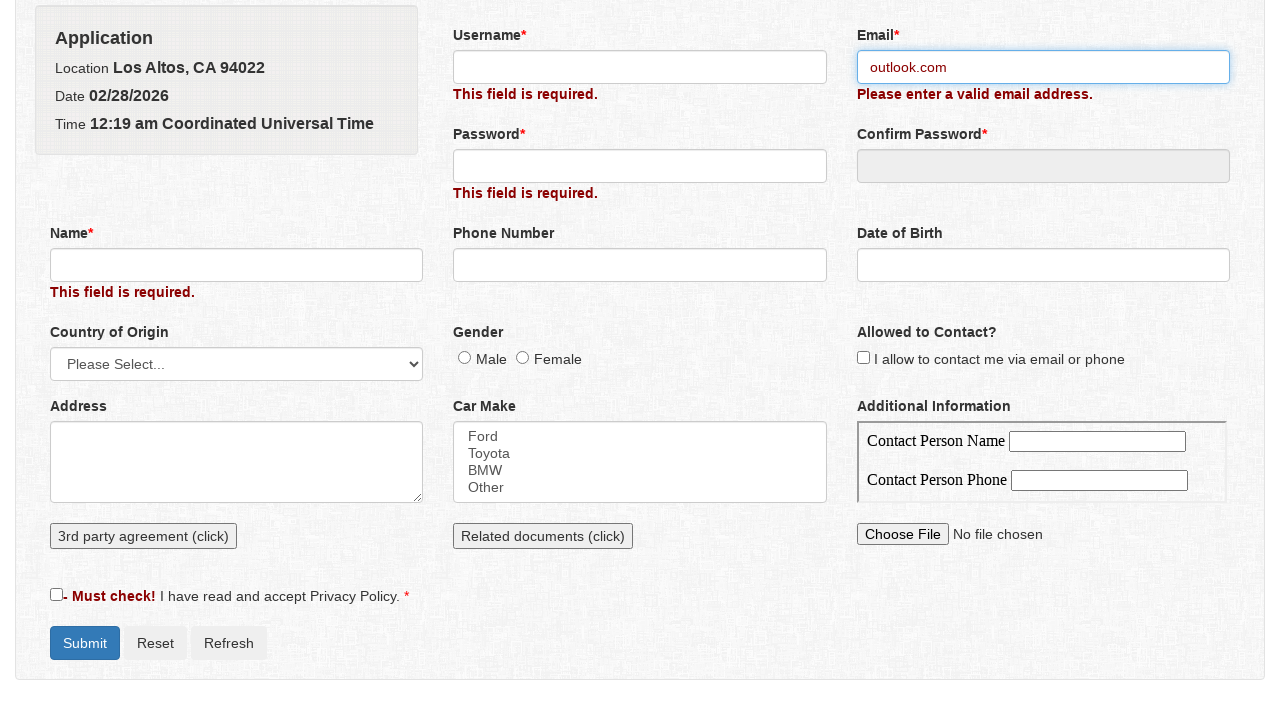

Cleared email field on input[name='email']
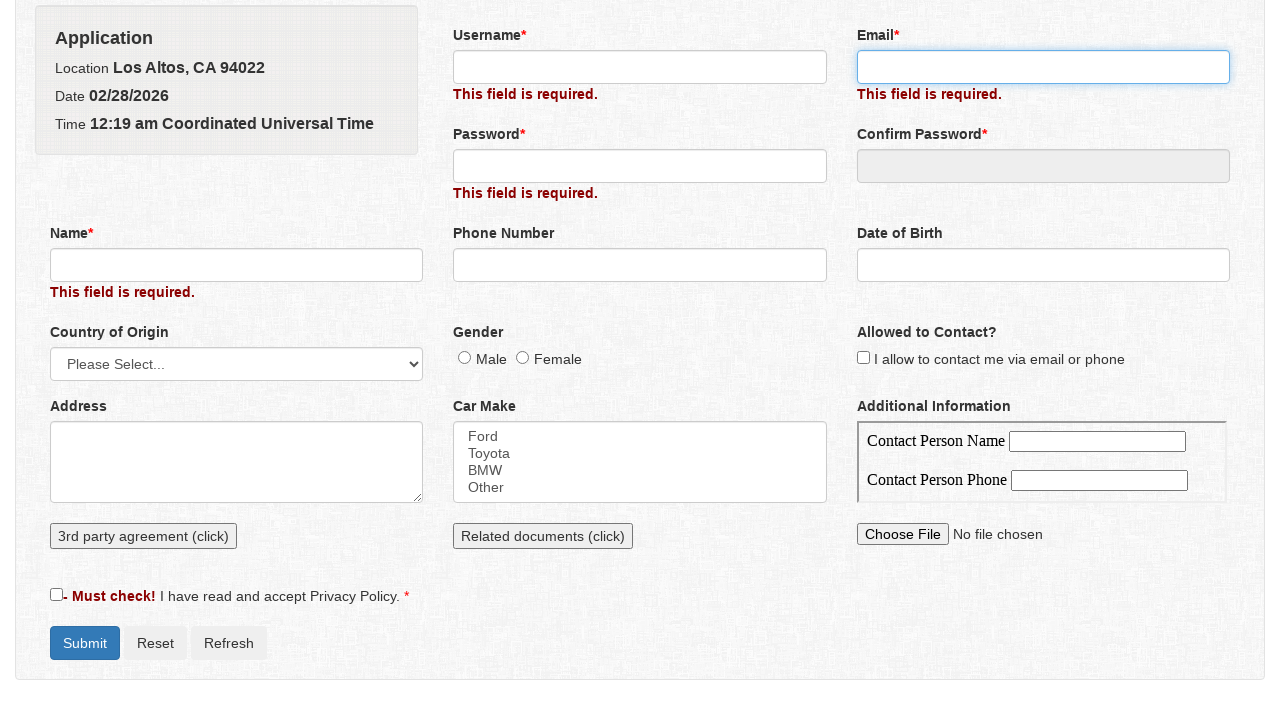

Entered valid email 'odi@outlook.com' on input[name='email']
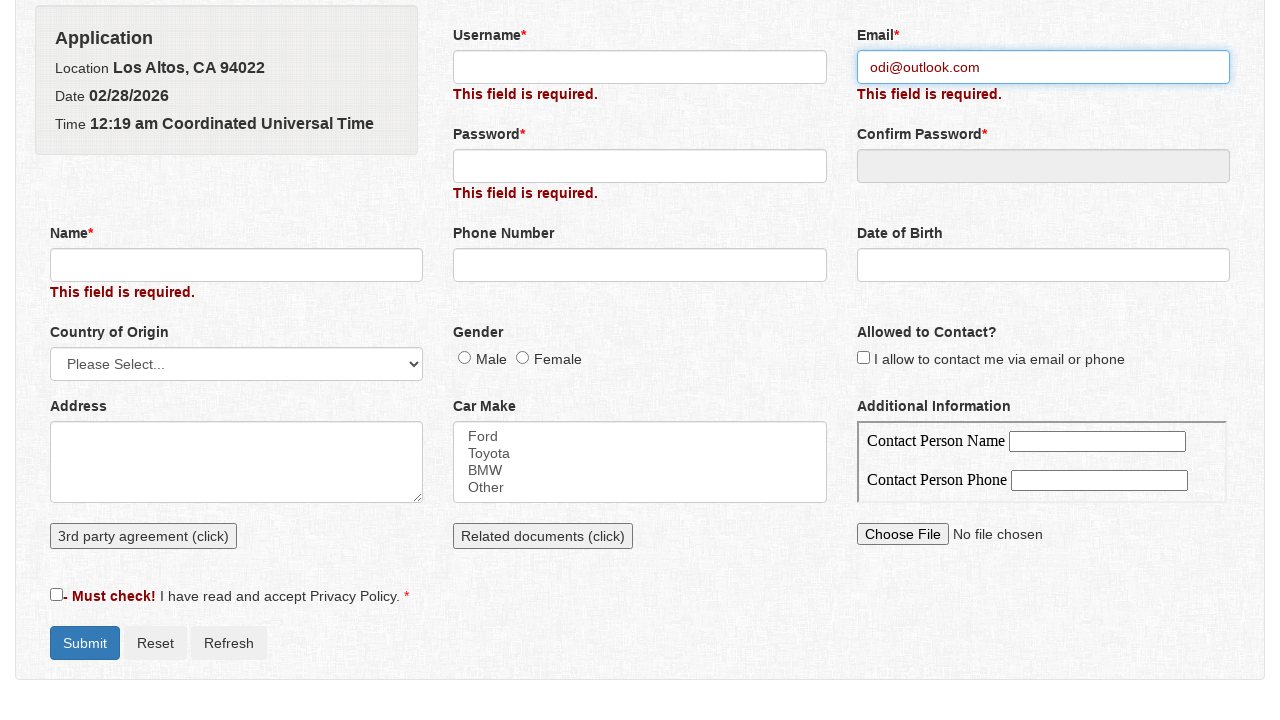

Pressed Enter to submit valid email on input[name='email']
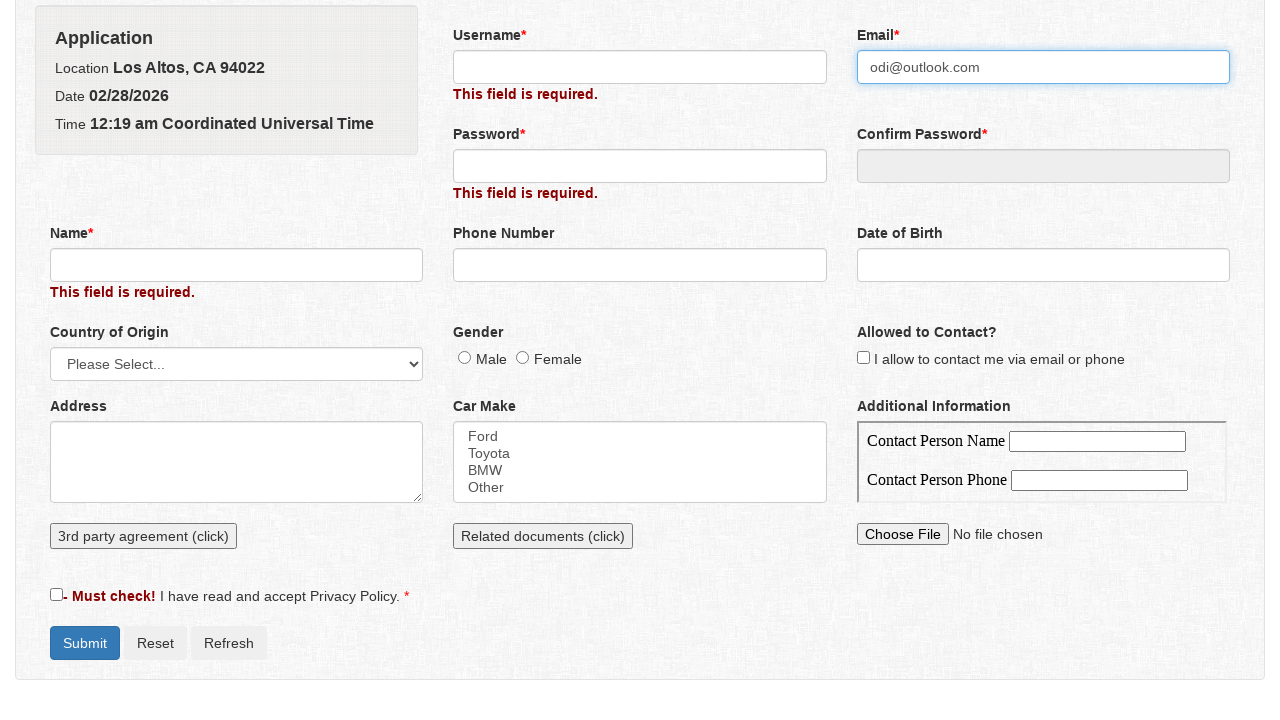

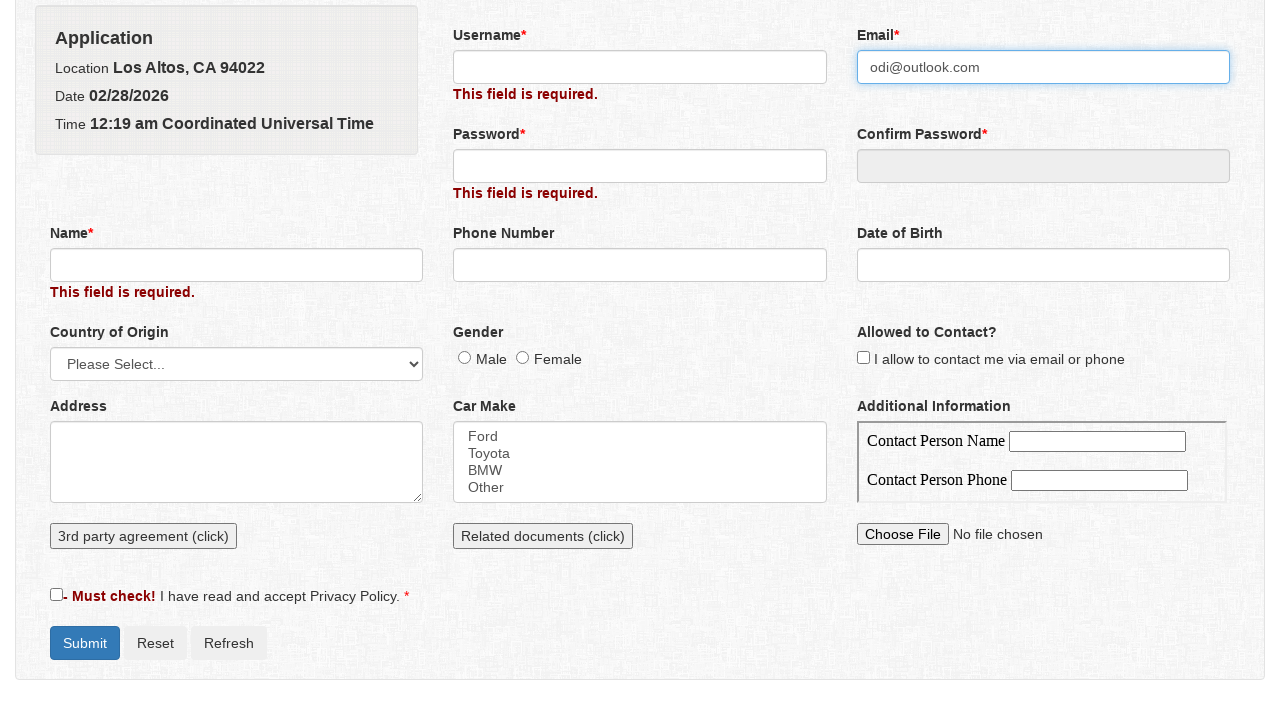